Tests dynamic element addition and removal functionality by clicking Add Element button 10 times, verifying the created Delete buttons, then removing all of them

Starting URL: https://the-internet.herokuapp.com/add_remove_elements/

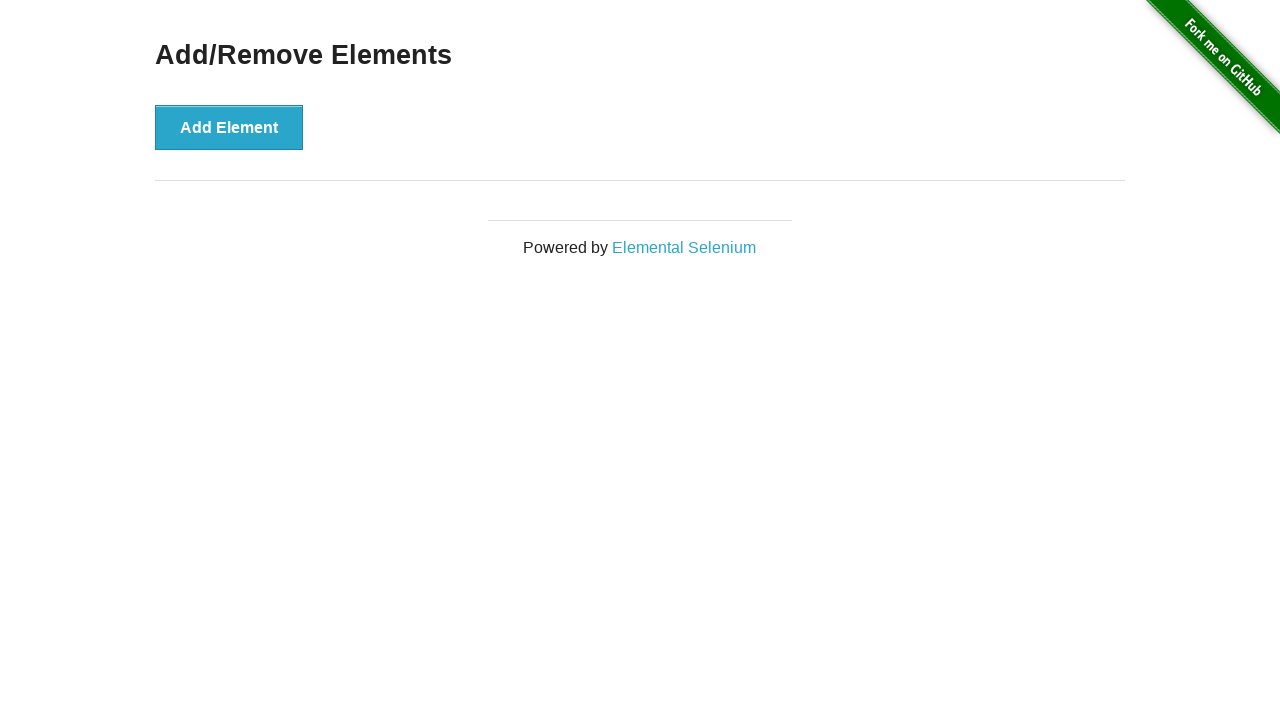

Clicked Add Element button (iteration 1/10) at (229, 127) on text='Add Element'
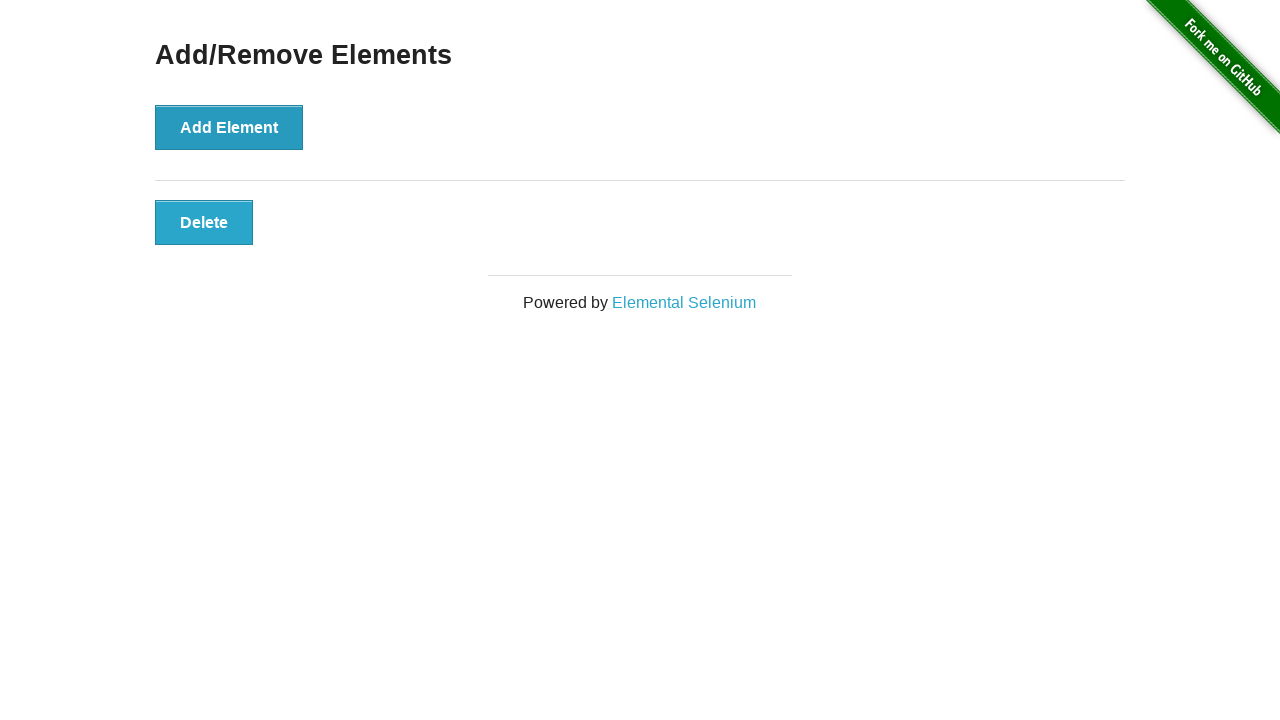

Clicked Add Element button (iteration 2/10) at (229, 127) on text='Add Element'
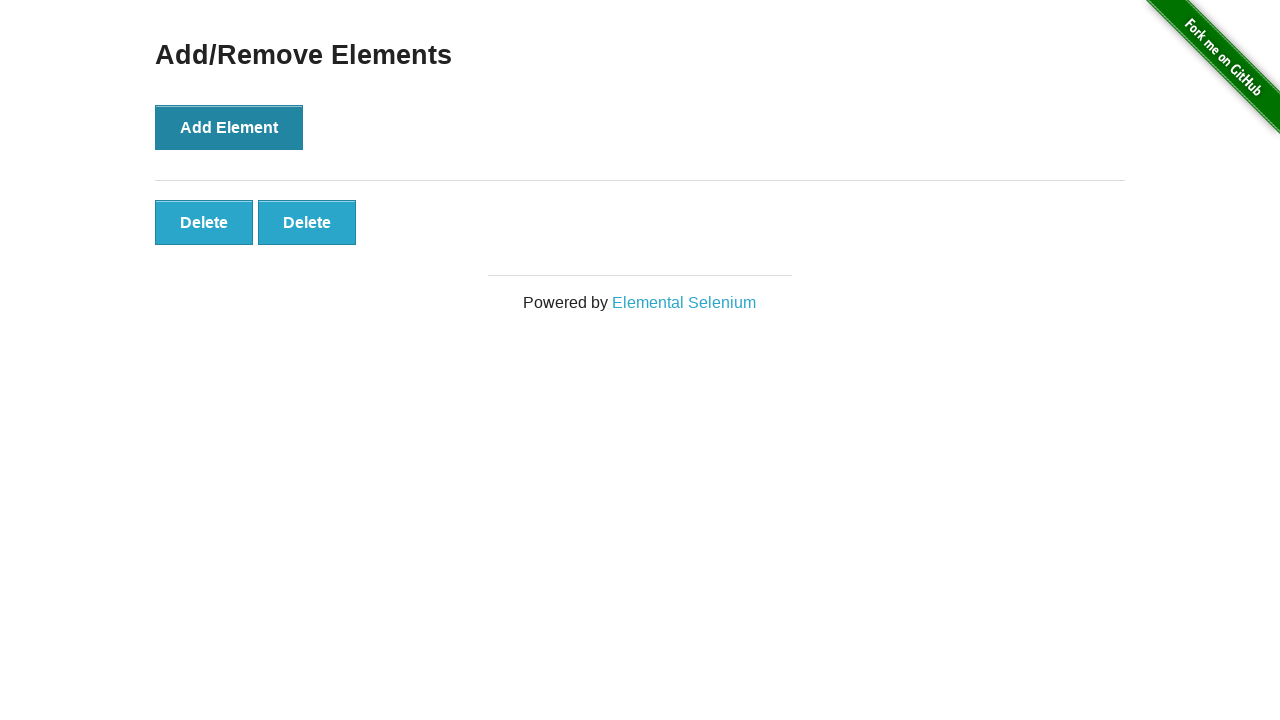

Clicked Add Element button (iteration 3/10) at (229, 127) on text='Add Element'
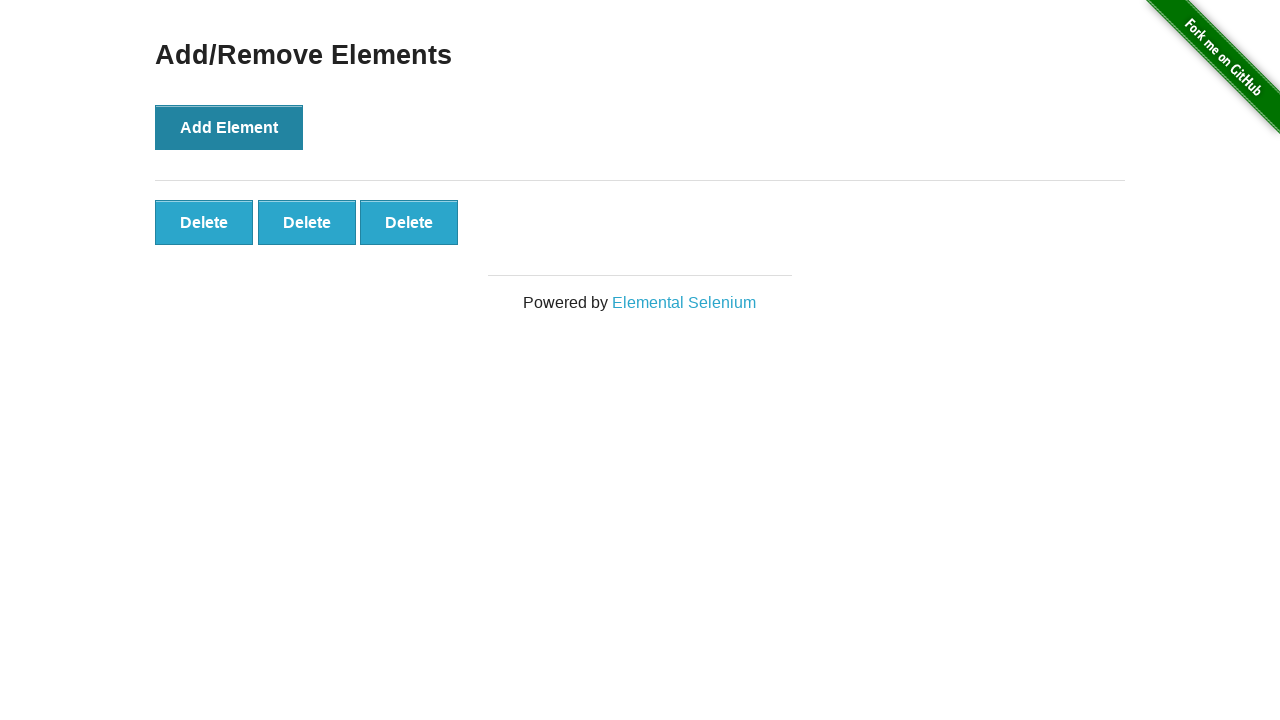

Clicked Add Element button (iteration 4/10) at (229, 127) on text='Add Element'
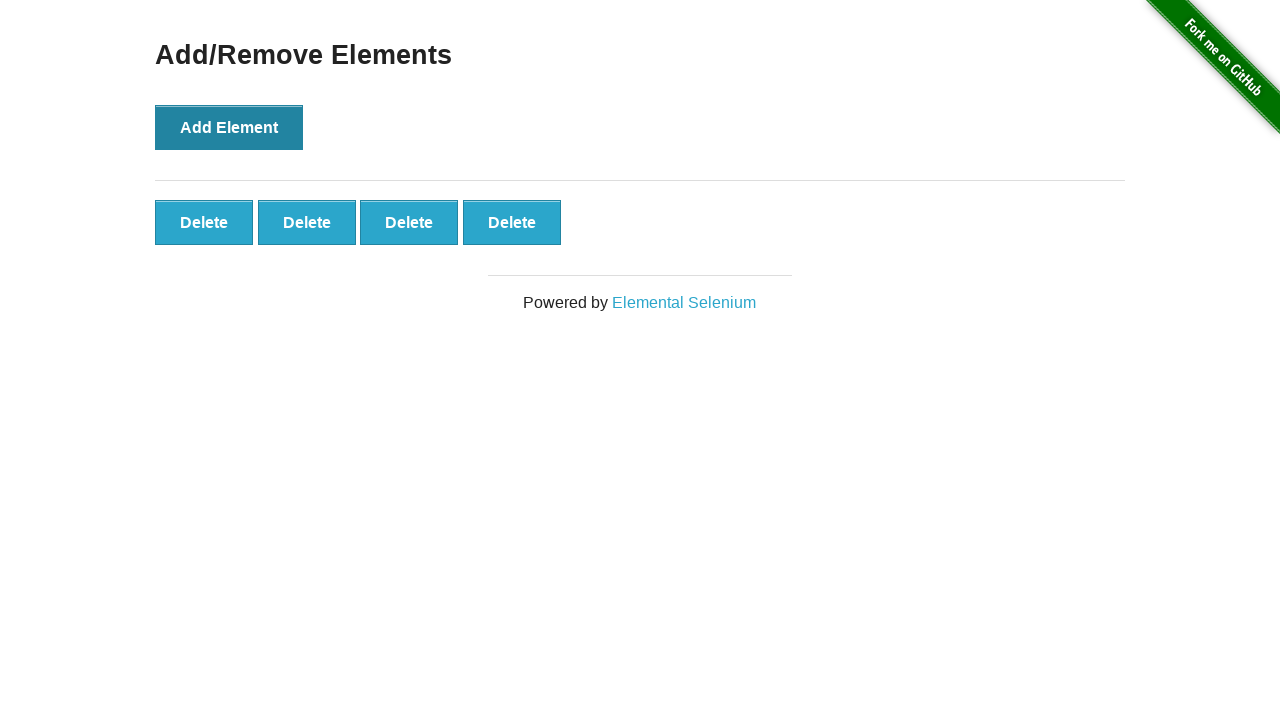

Clicked Add Element button (iteration 5/10) at (229, 127) on text='Add Element'
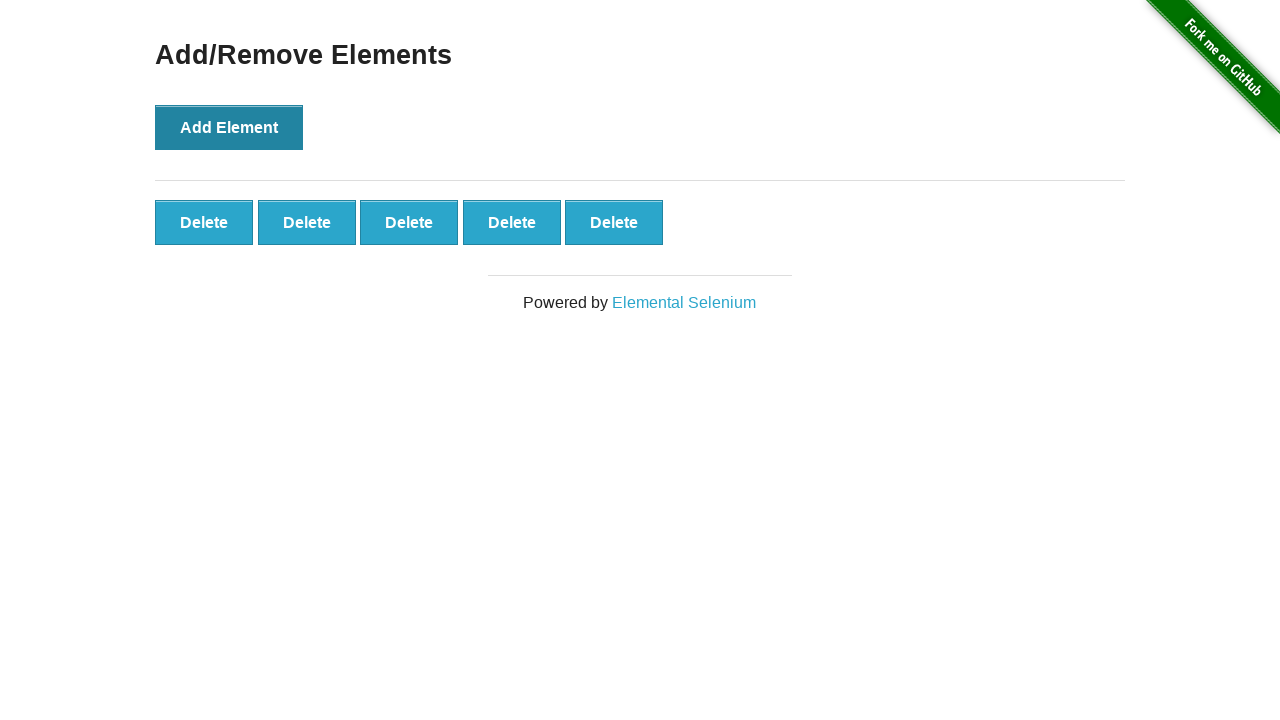

Clicked Add Element button (iteration 6/10) at (229, 127) on text='Add Element'
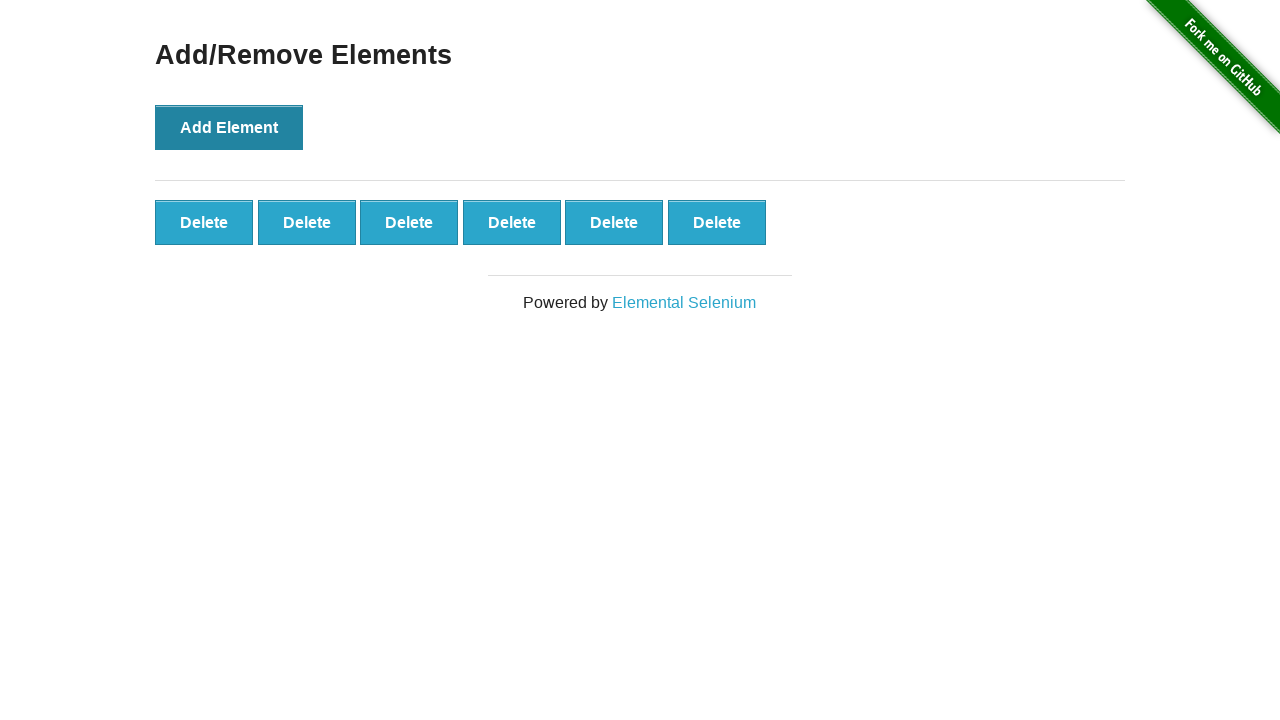

Clicked Add Element button (iteration 7/10) at (229, 127) on text='Add Element'
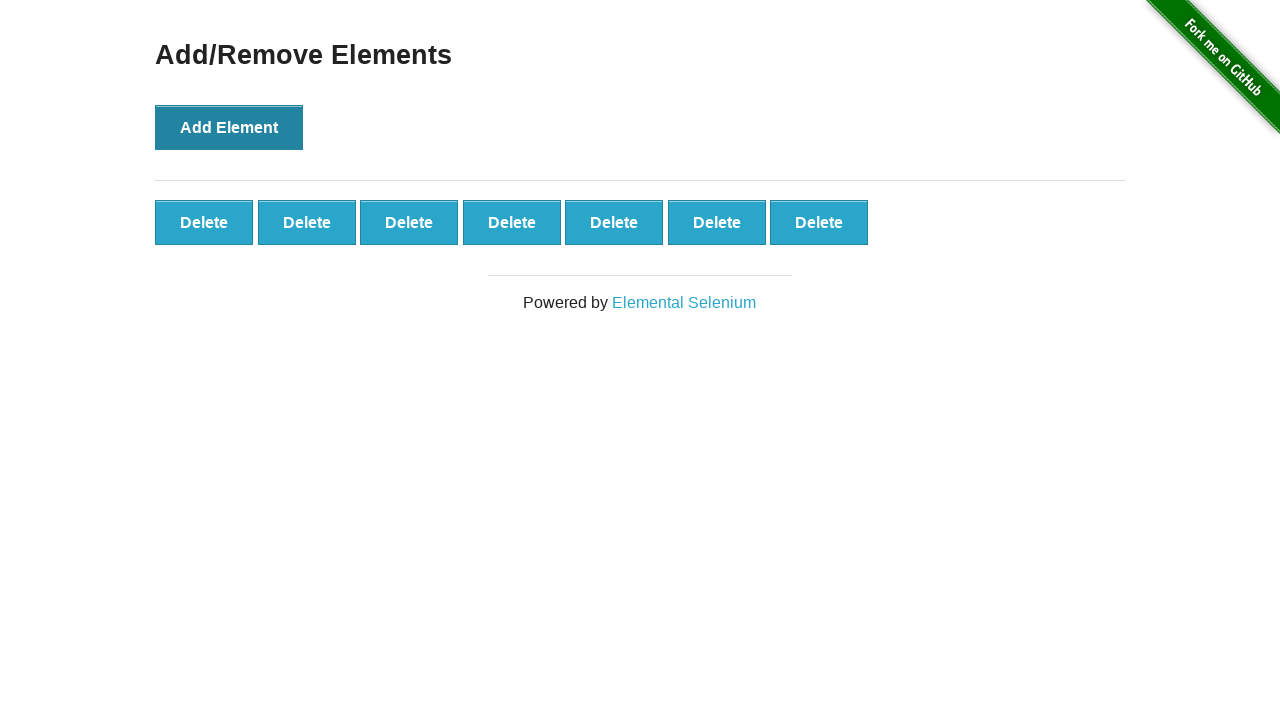

Clicked Add Element button (iteration 8/10) at (229, 127) on text='Add Element'
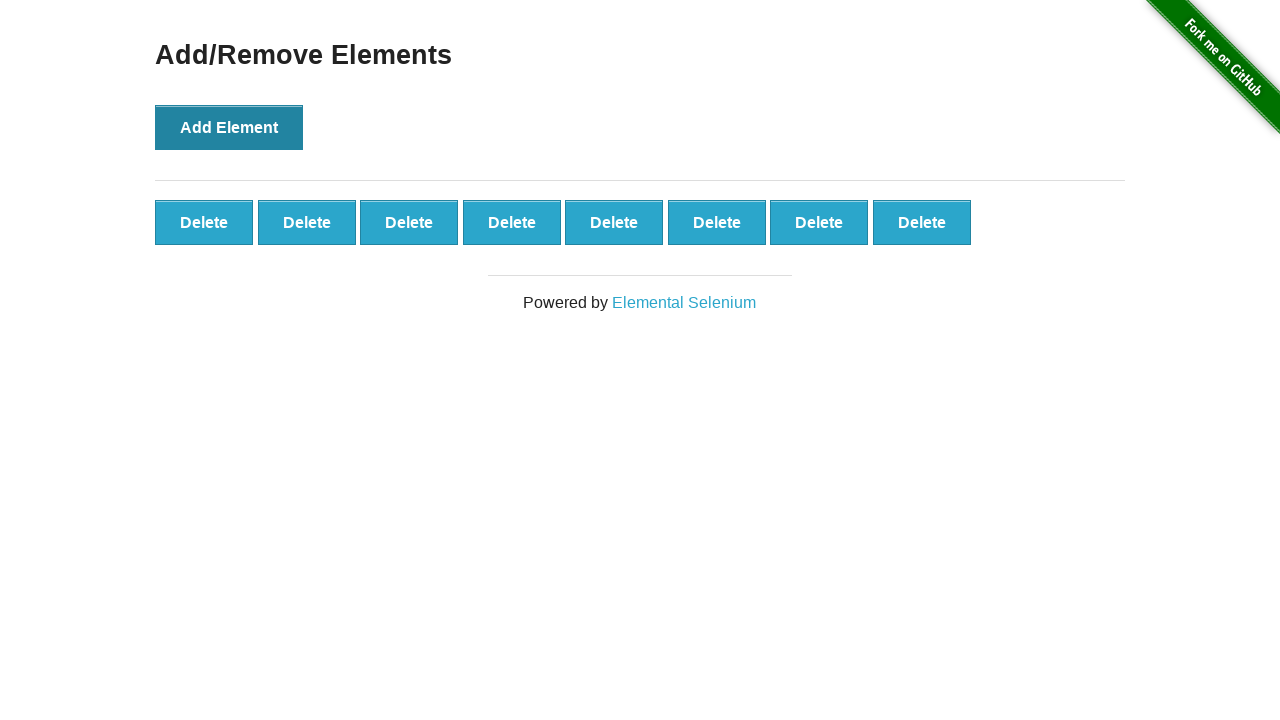

Clicked Add Element button (iteration 9/10) at (229, 127) on text='Add Element'
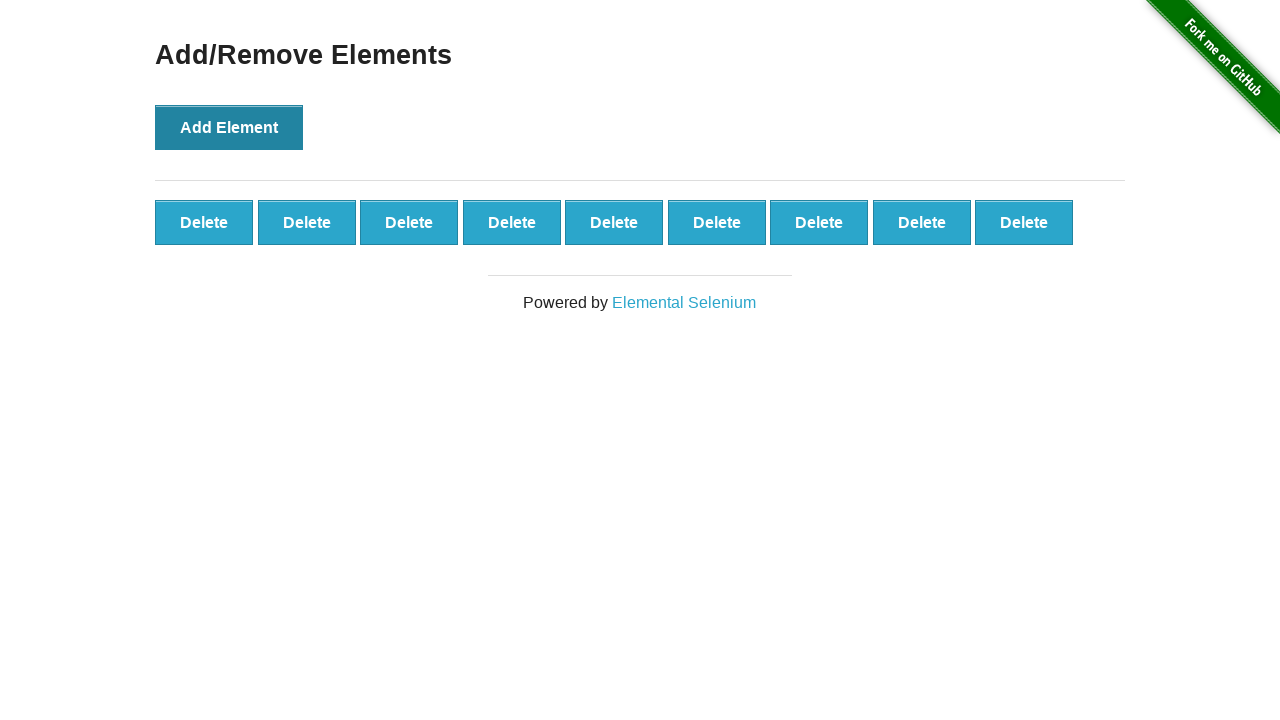

Clicked Add Element button (iteration 10/10) at (229, 127) on text='Add Element'
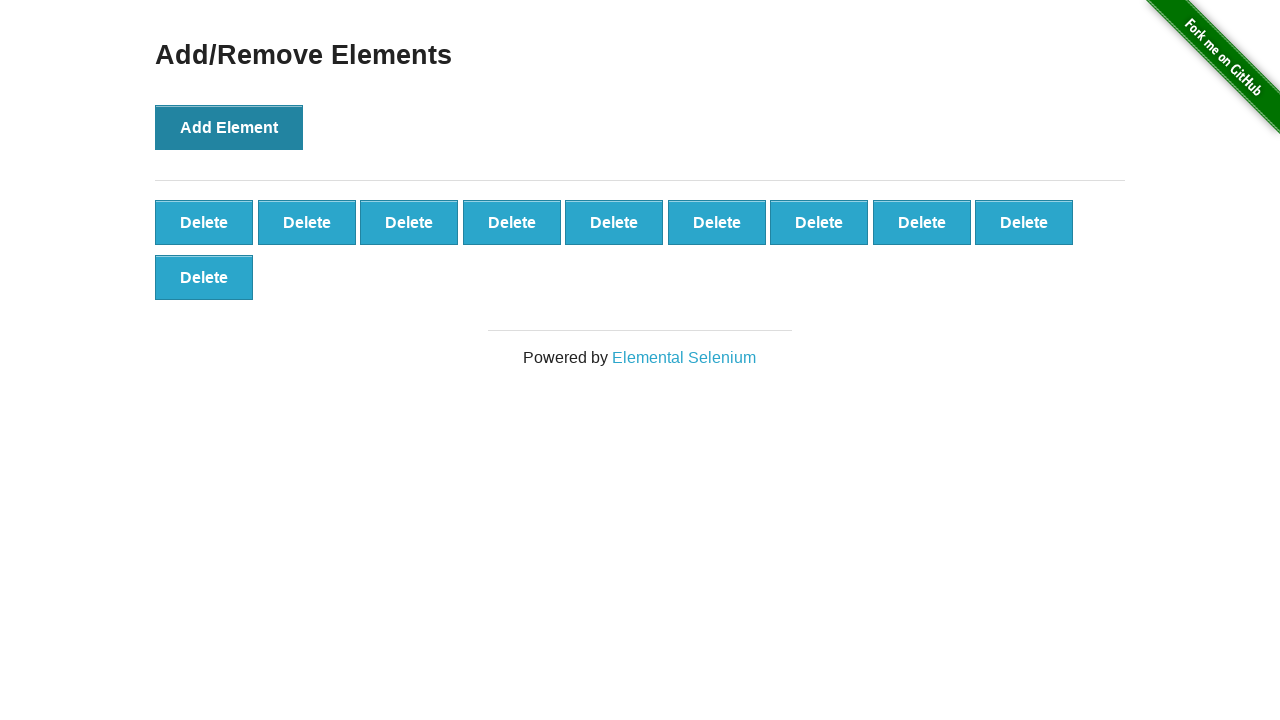

Retrieved all Delete buttons, found 10 buttons
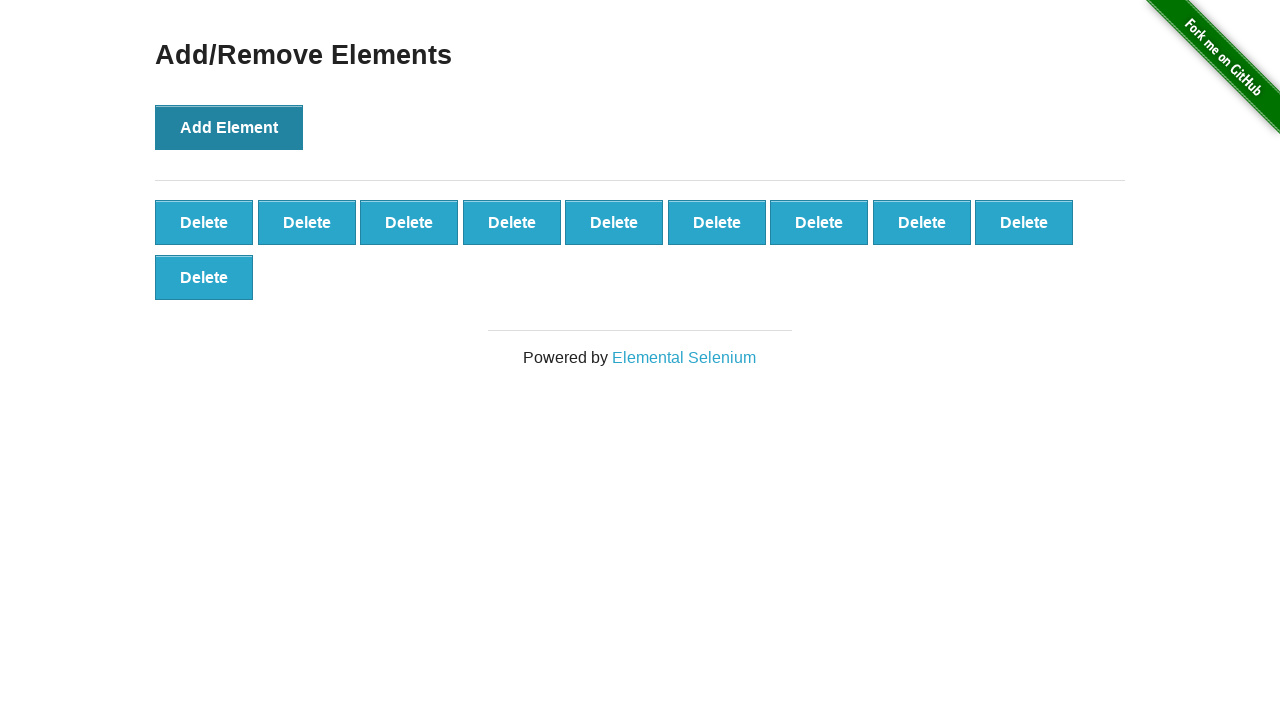

Verified that 10 Delete buttons were created
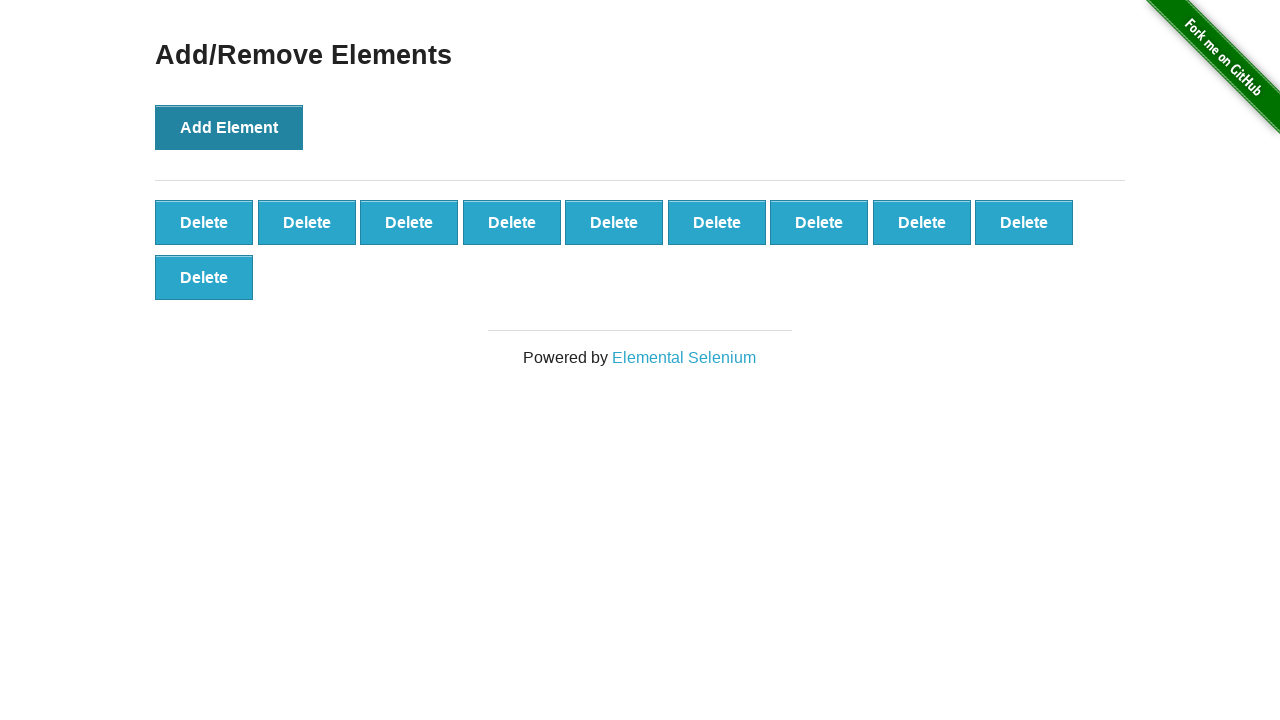

Clicked Delete button (iteration 1/10) at (204, 222) on text='Delete'
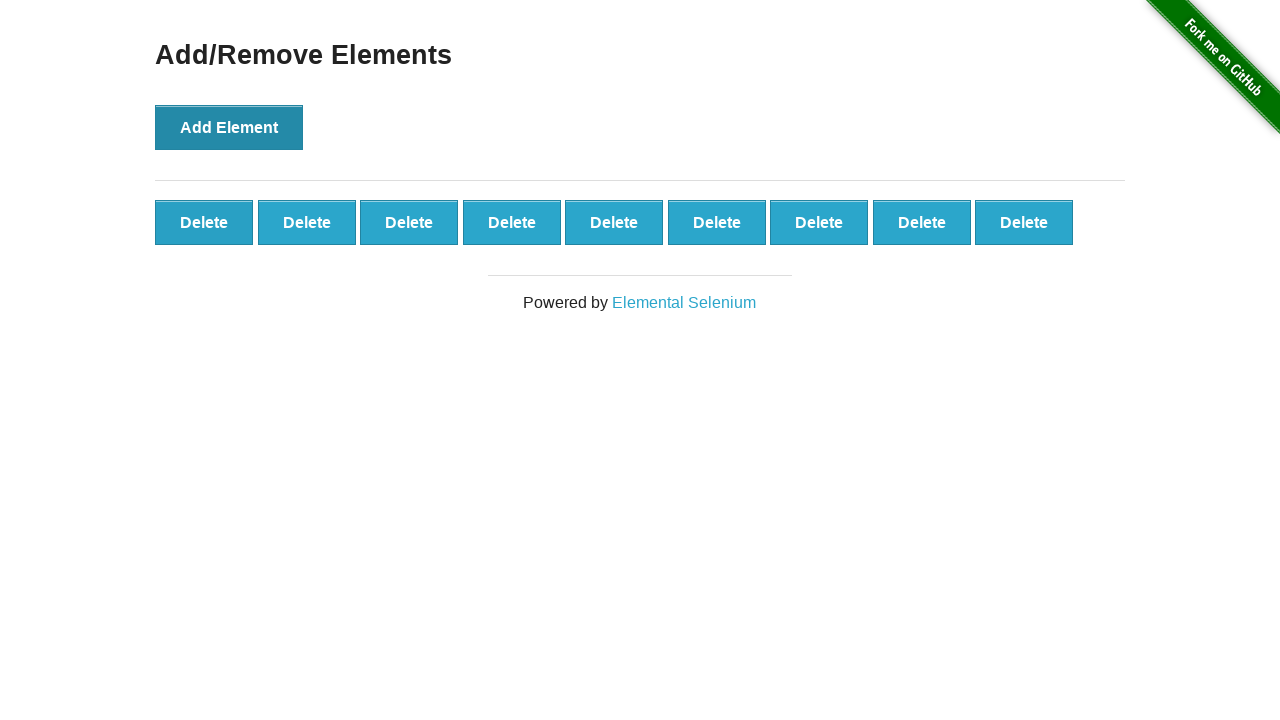

Clicked Delete button (iteration 2/10) at (204, 222) on text='Delete'
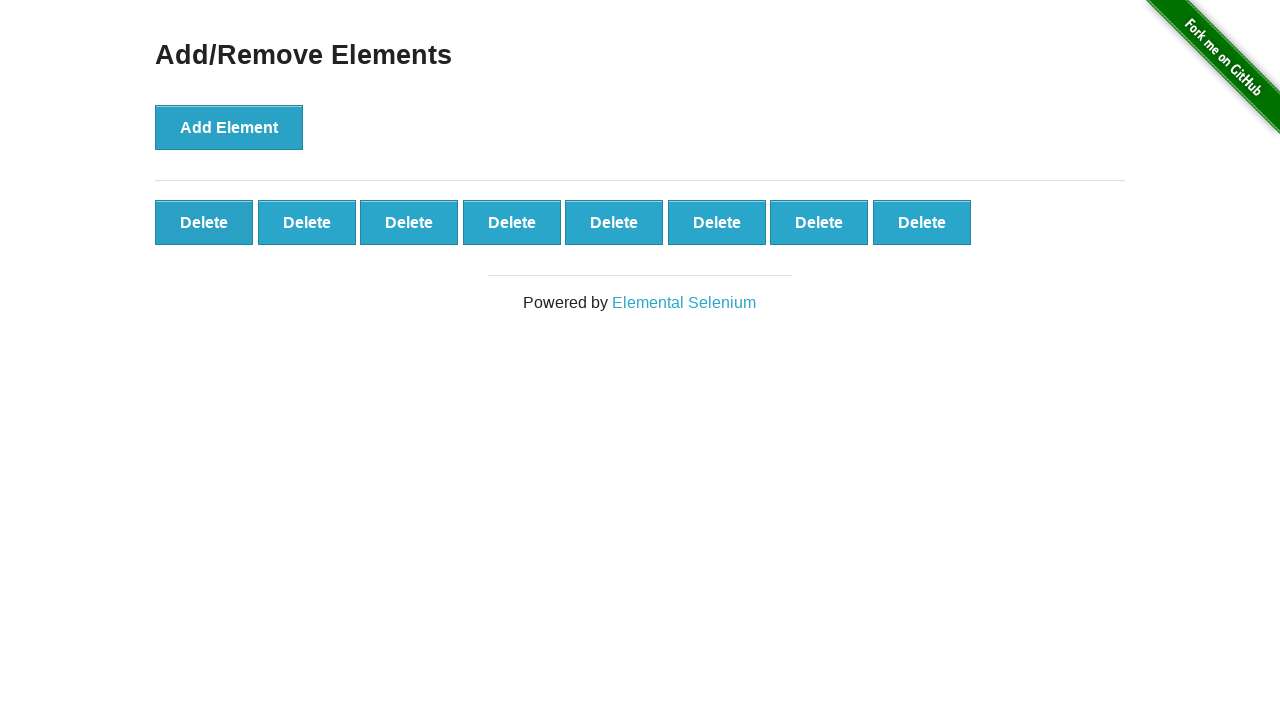

Clicked Delete button (iteration 3/10) at (204, 222) on text='Delete'
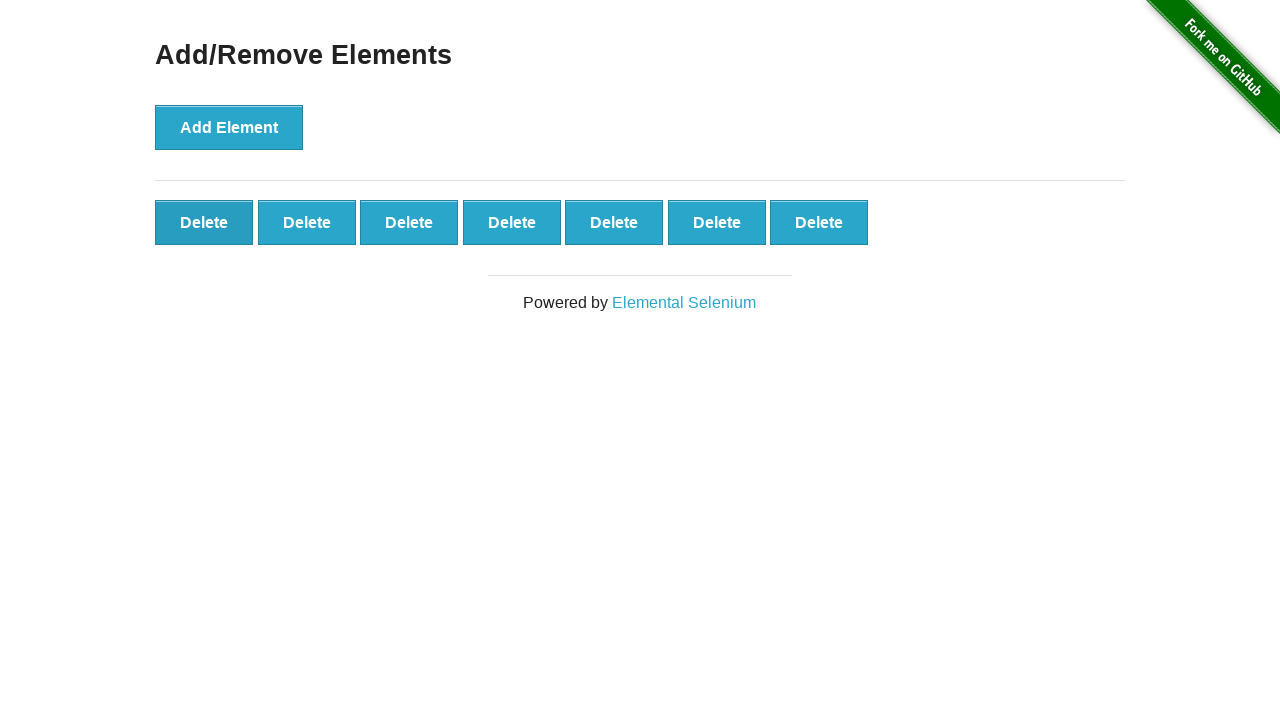

Clicked Delete button (iteration 4/10) at (204, 222) on text='Delete'
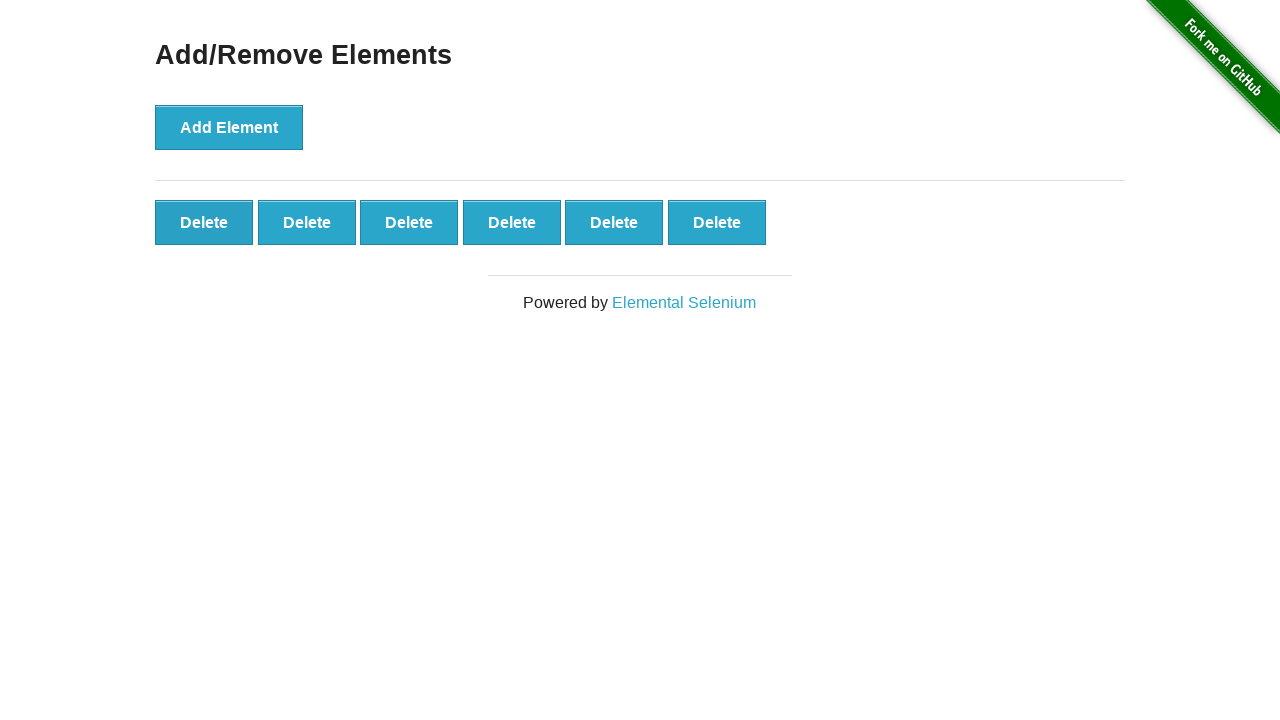

Clicked Delete button (iteration 5/10) at (204, 222) on text='Delete'
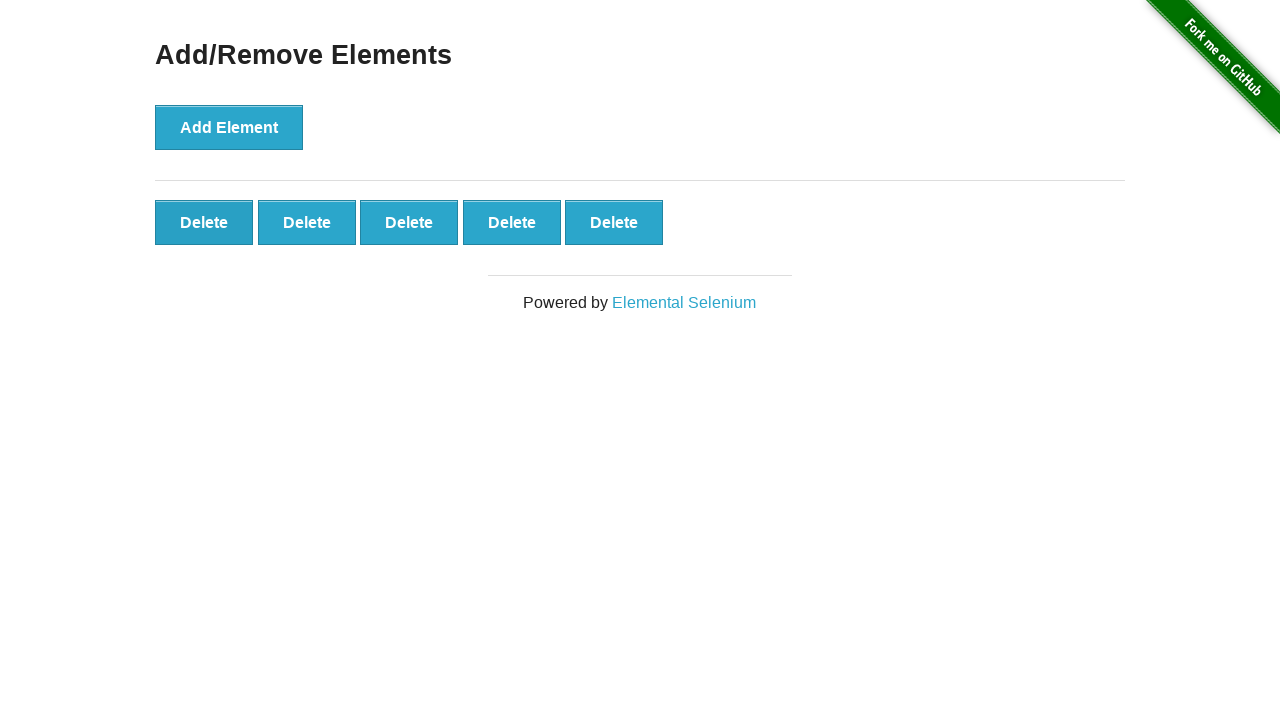

Clicked Delete button (iteration 6/10) at (204, 222) on text='Delete'
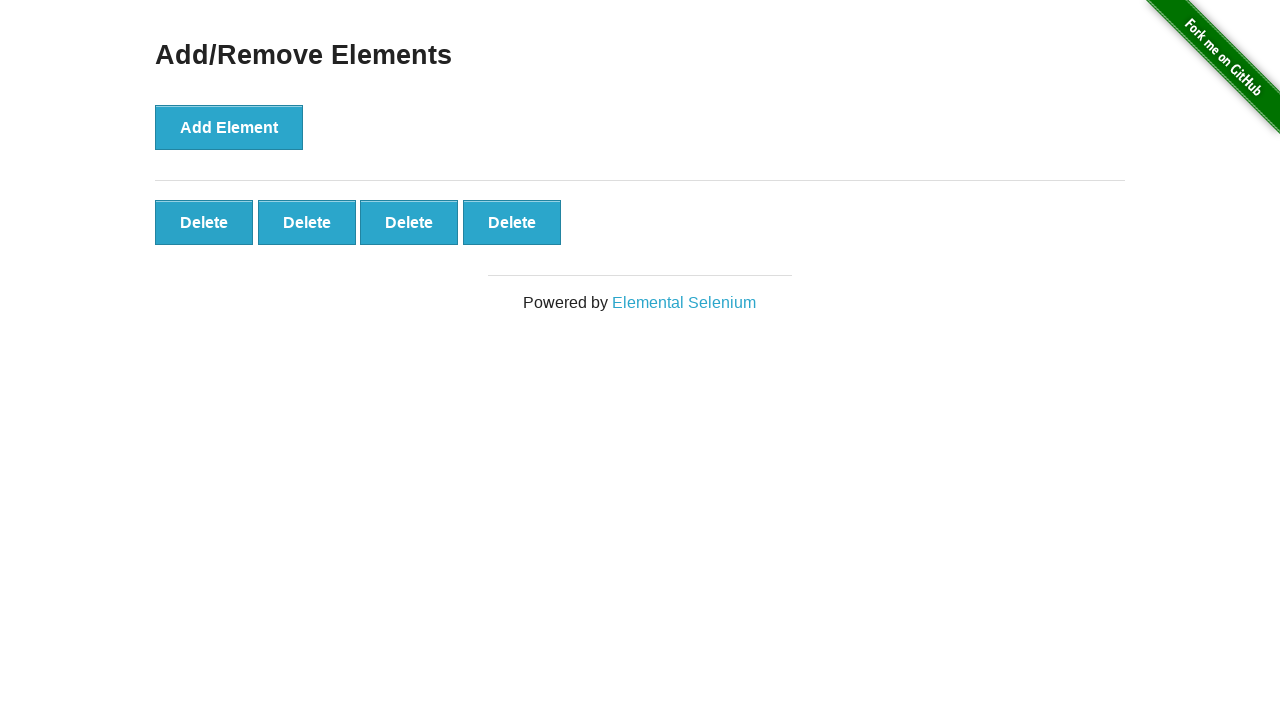

Clicked Delete button (iteration 7/10) at (204, 222) on text='Delete'
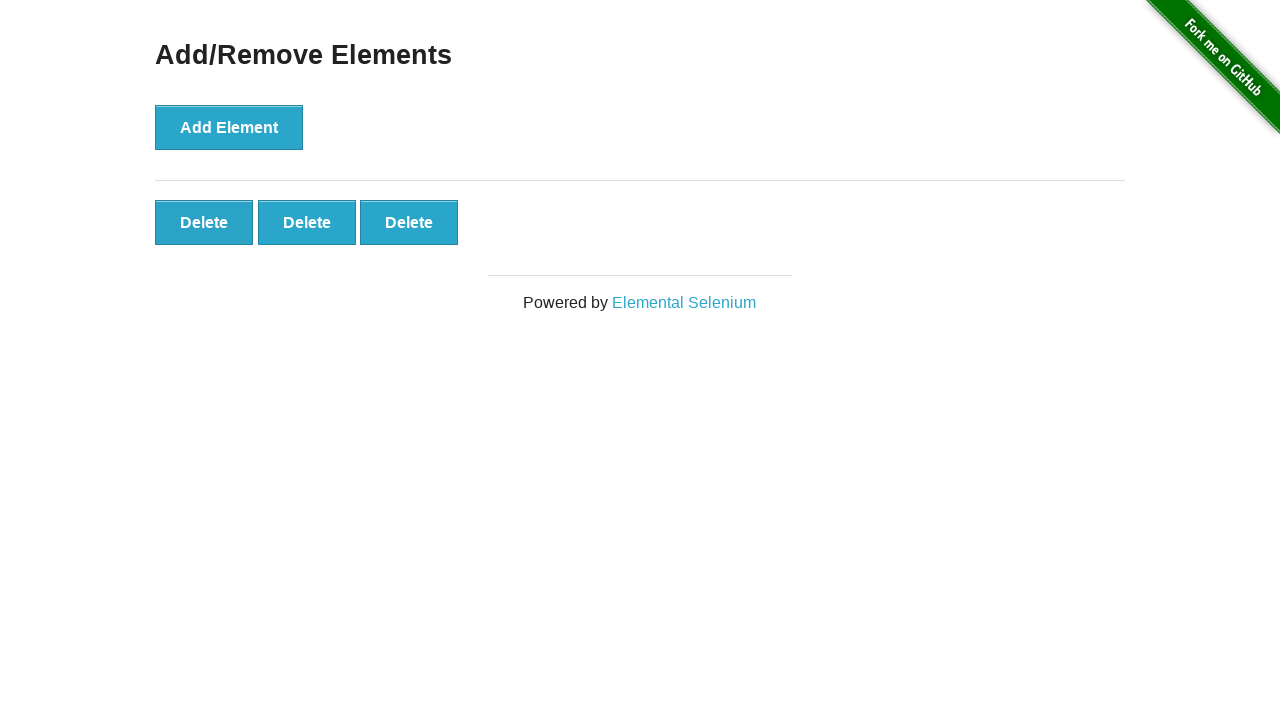

Clicked Delete button (iteration 8/10) at (204, 222) on text='Delete'
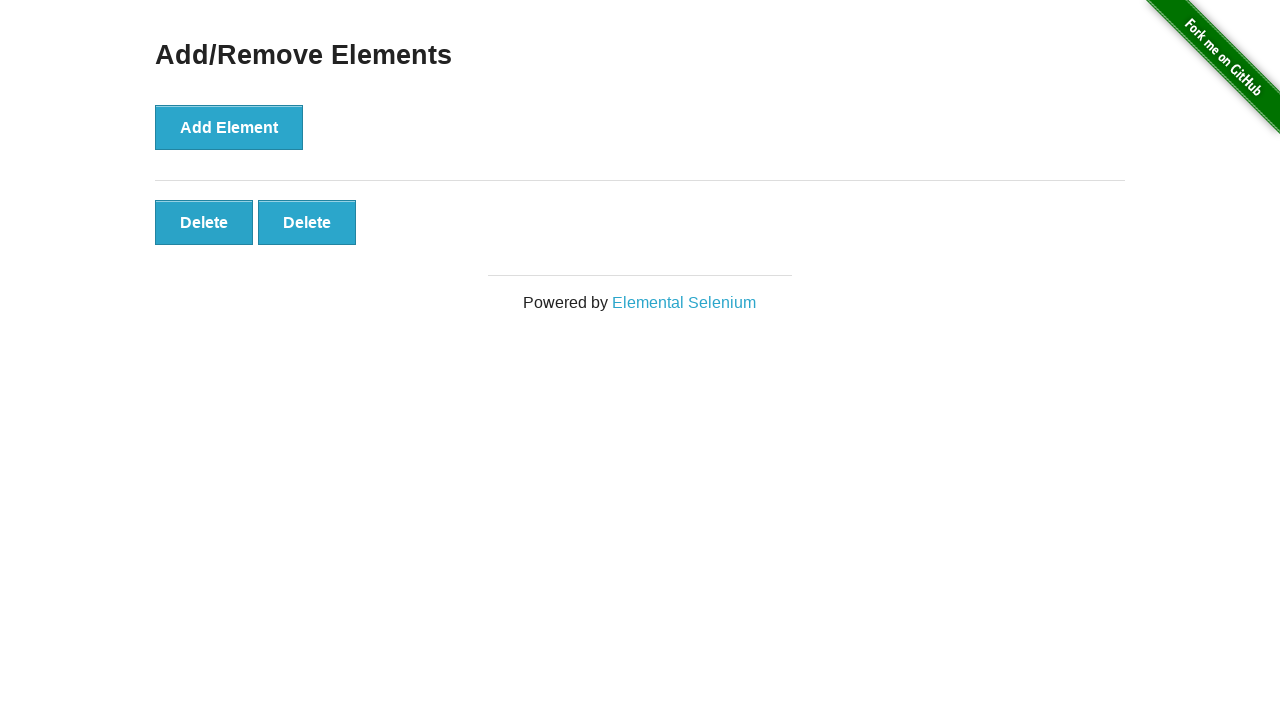

Clicked Delete button (iteration 9/10) at (204, 222) on text='Delete'
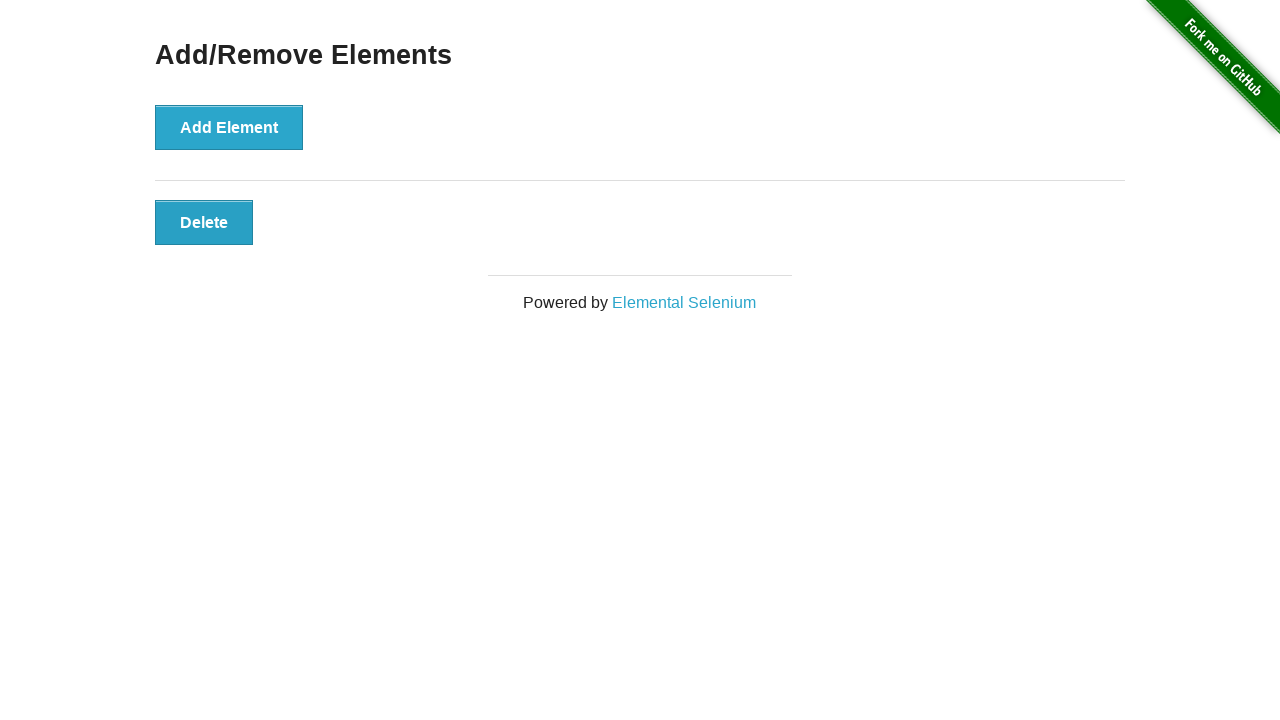

Clicked Delete button (iteration 10/10) at (204, 222) on text='Delete'
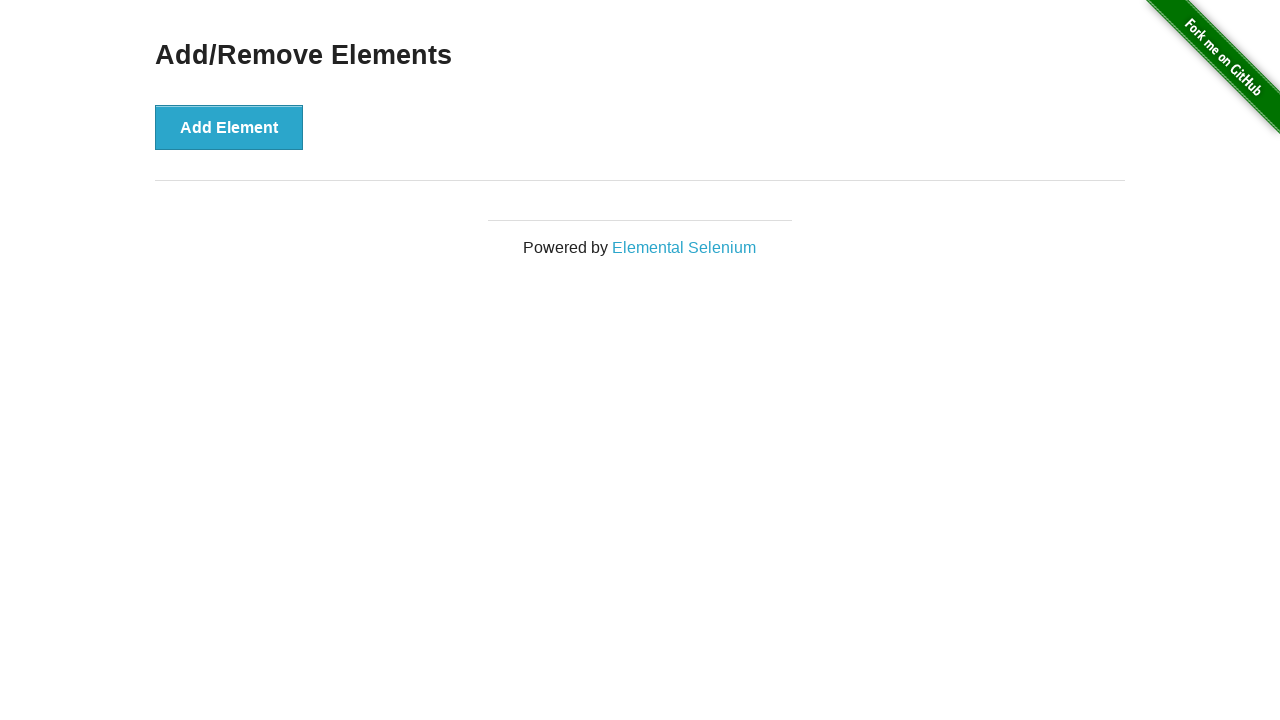

Waited 500ms for DOM updates after deleting all elements
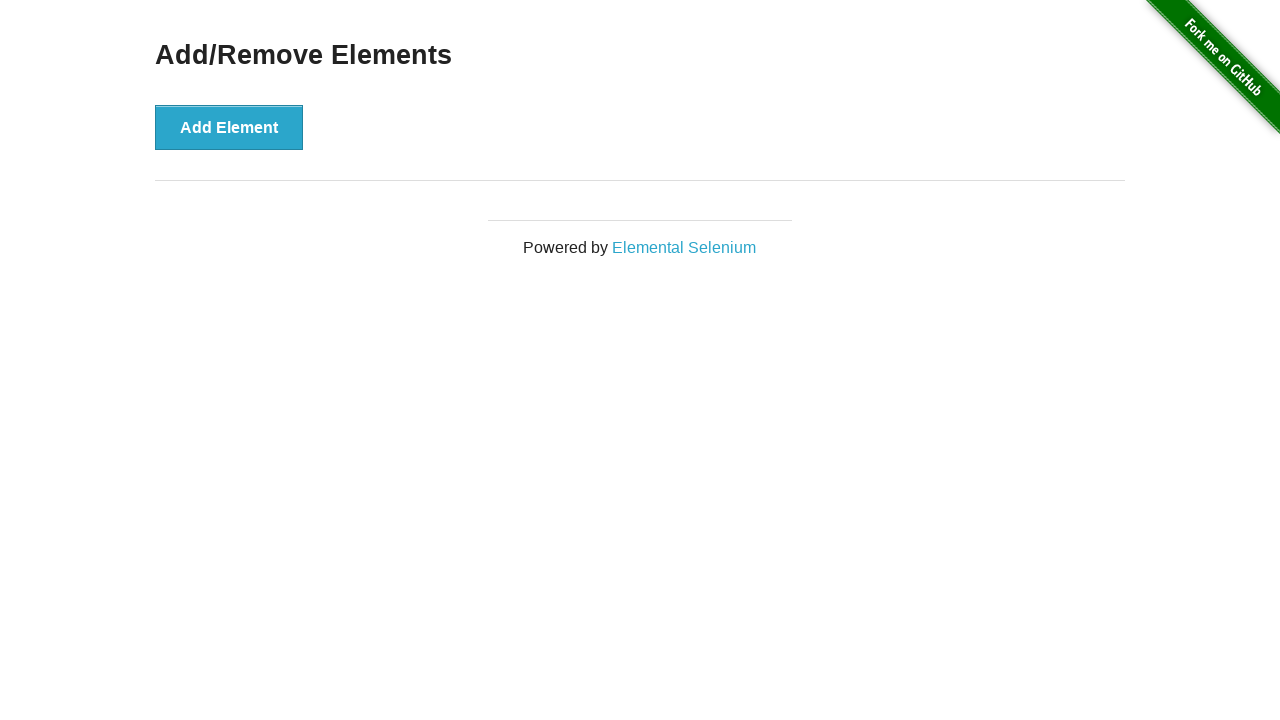

Retrieved all remaining Delete buttons, found 0 buttons
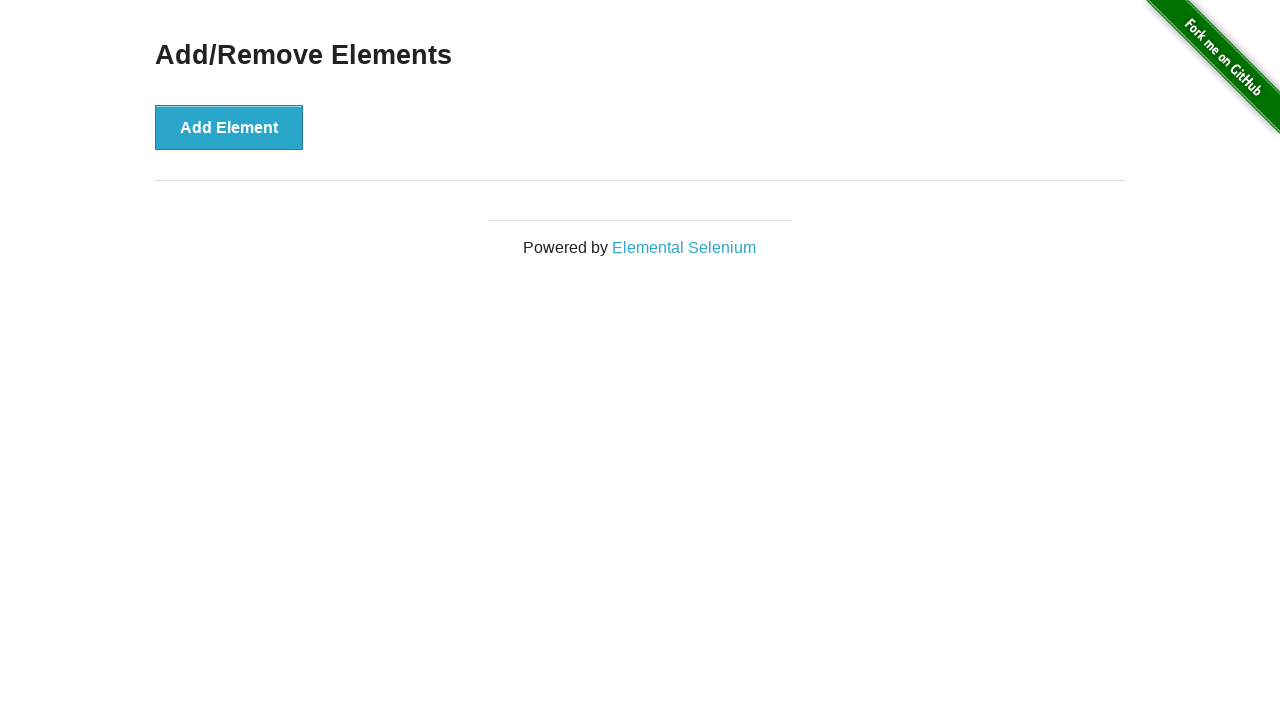

Verified that all Delete buttons have been removed
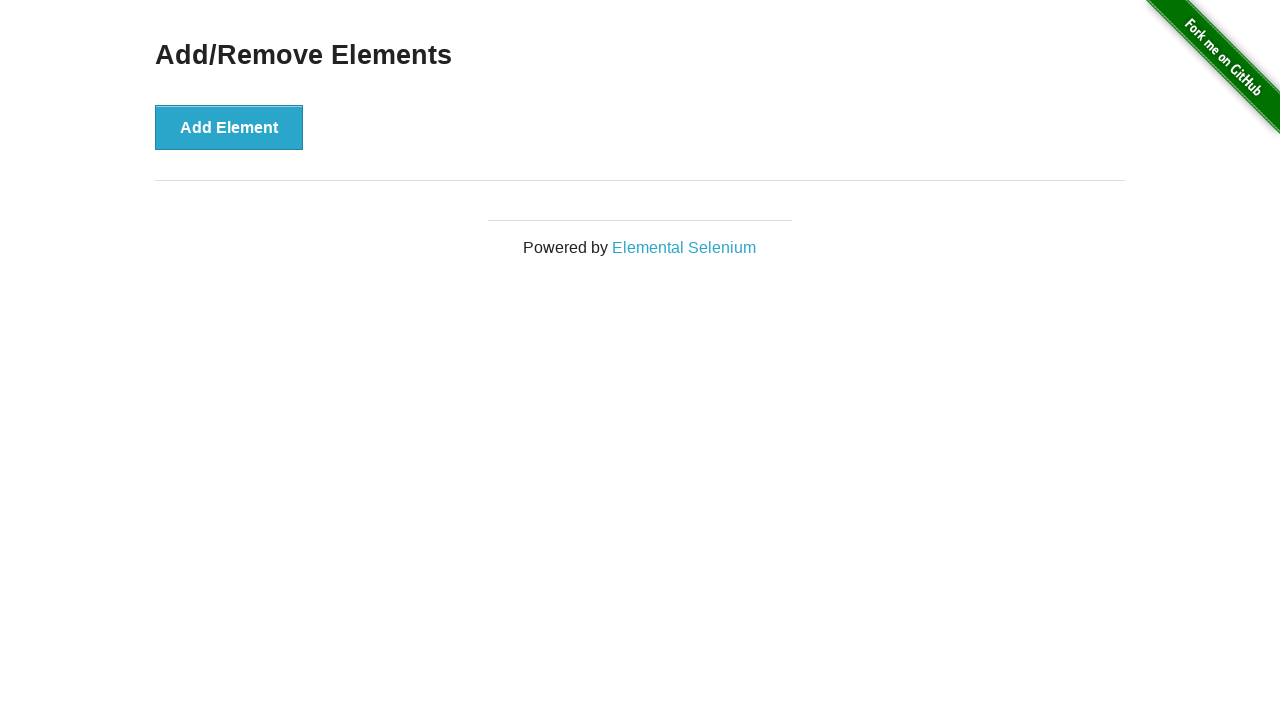

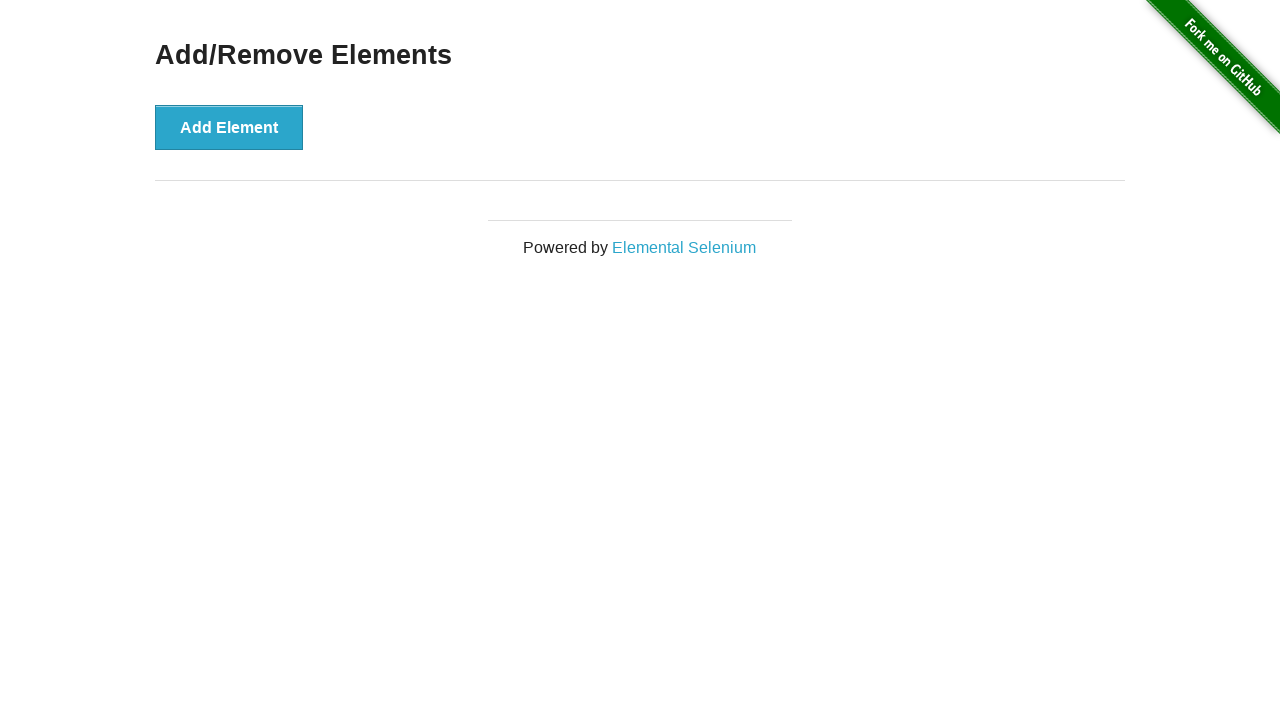